Tests the flight booking flow on BlazeDemo by selecting departure and destination cities, choosing a flight, selecting a card type, and completing the purchase.

Starting URL: https://blazedemo.com/

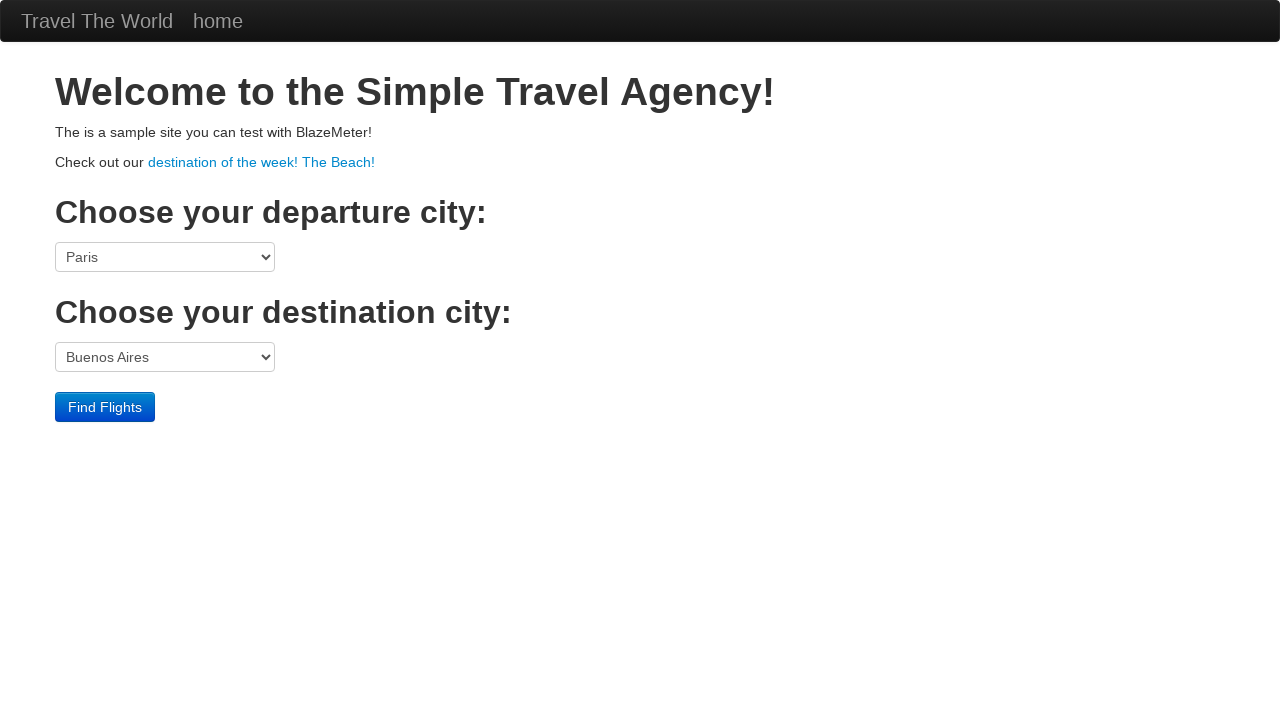

Clicked departure city dropdown at (165, 257) on select[name='fromPort']
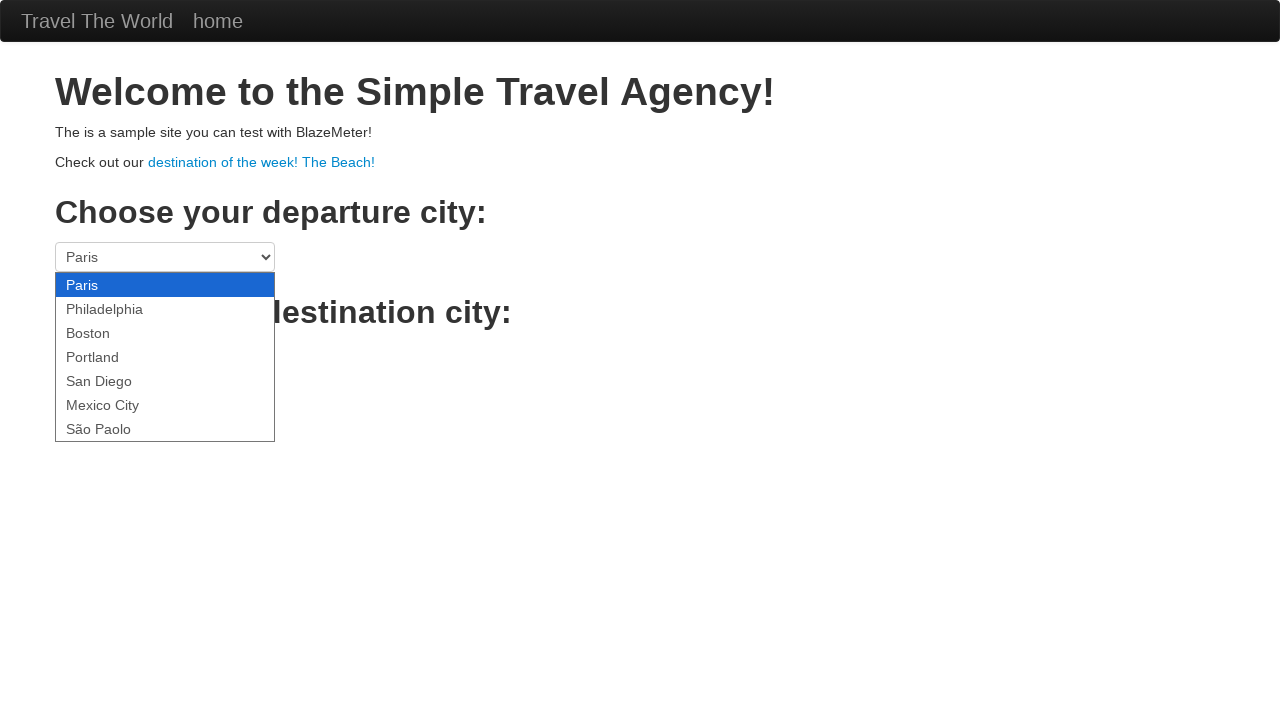

Selected São Paolo as departure city on select[name='fromPort']
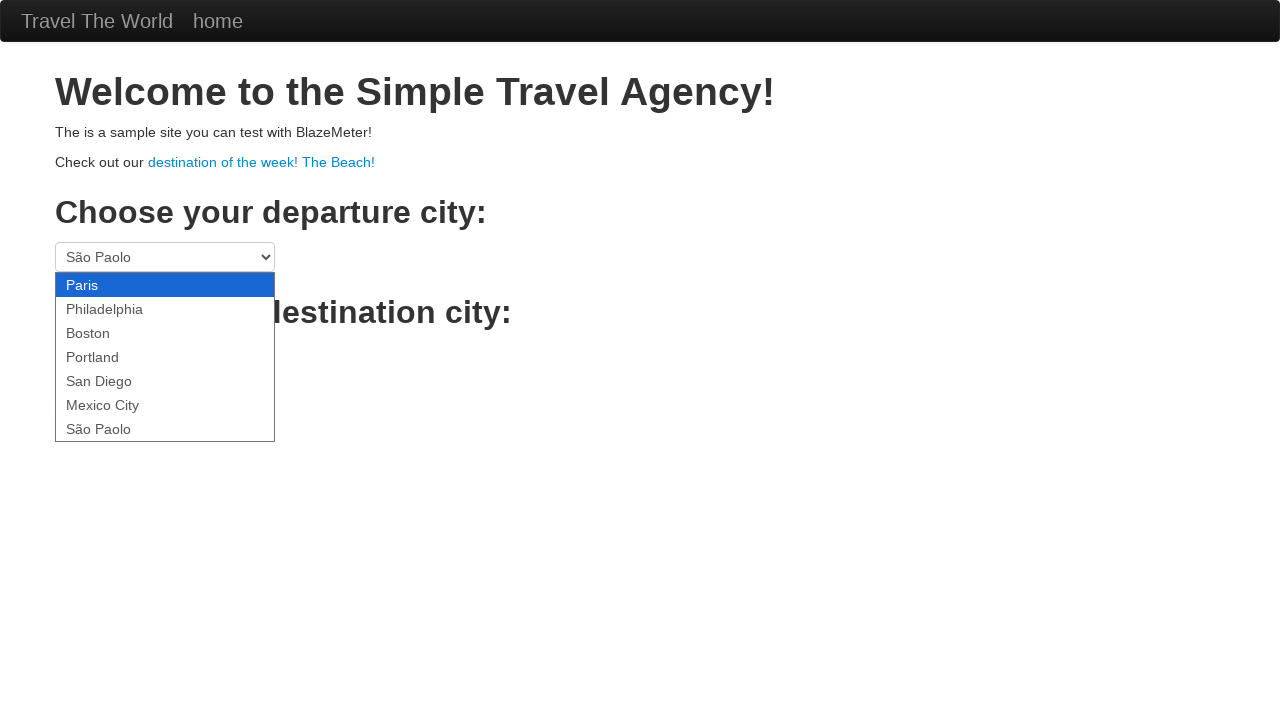

Clicked destination city dropdown at (165, 357) on select[name='toPort']
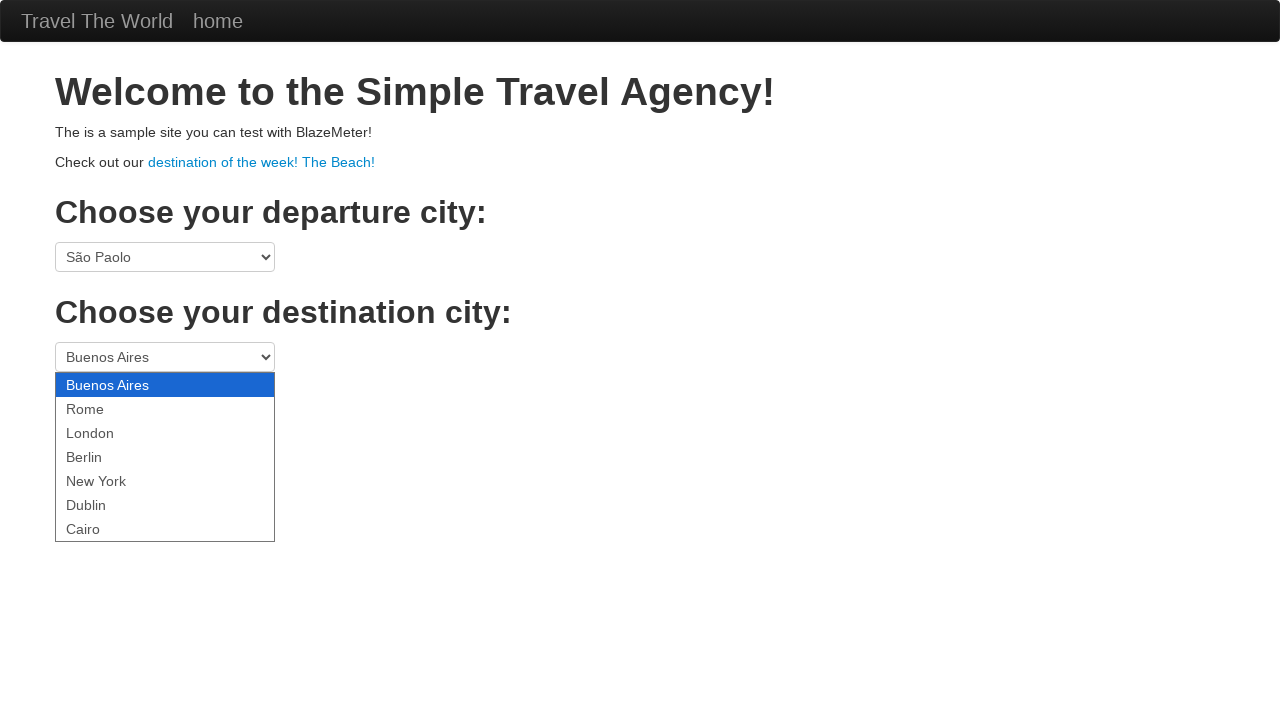

Selected Berlin as destination city on select[name='toPort']
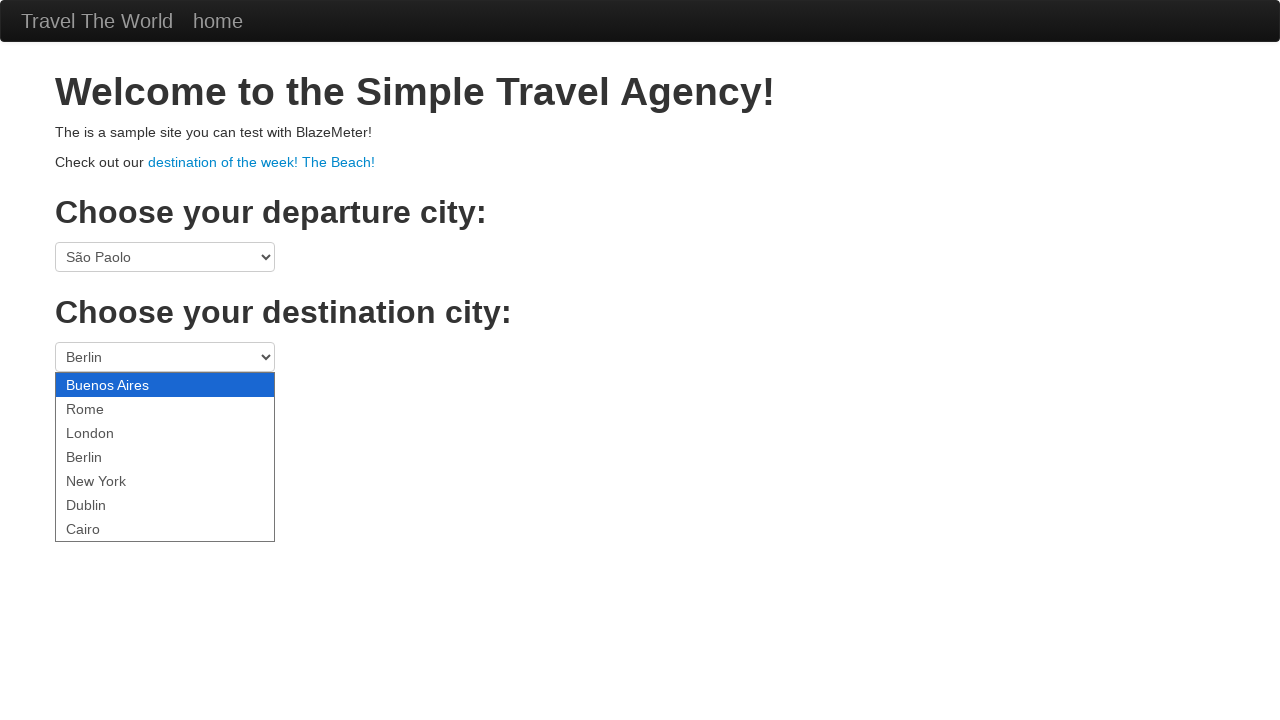

Clicked Find Flights button at (105, 407) on .btn-primary
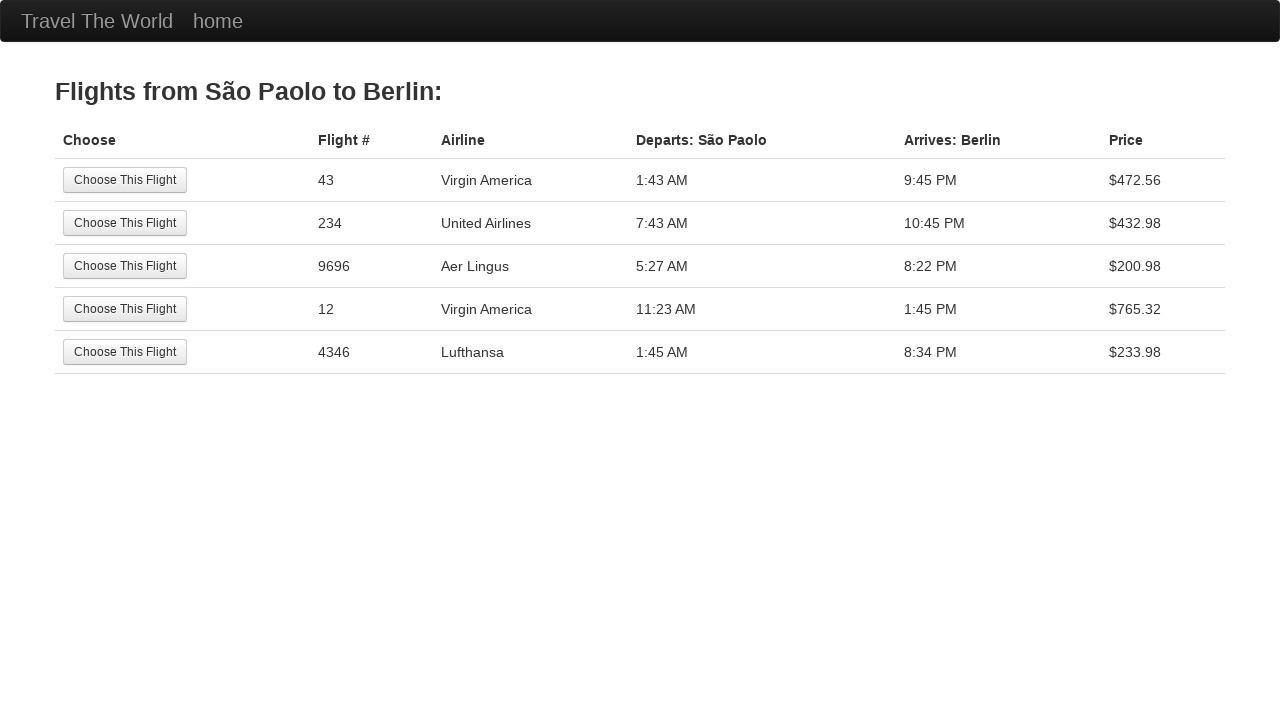

Selected the first flight option at (125, 180) on tr:nth-child(1) .btn
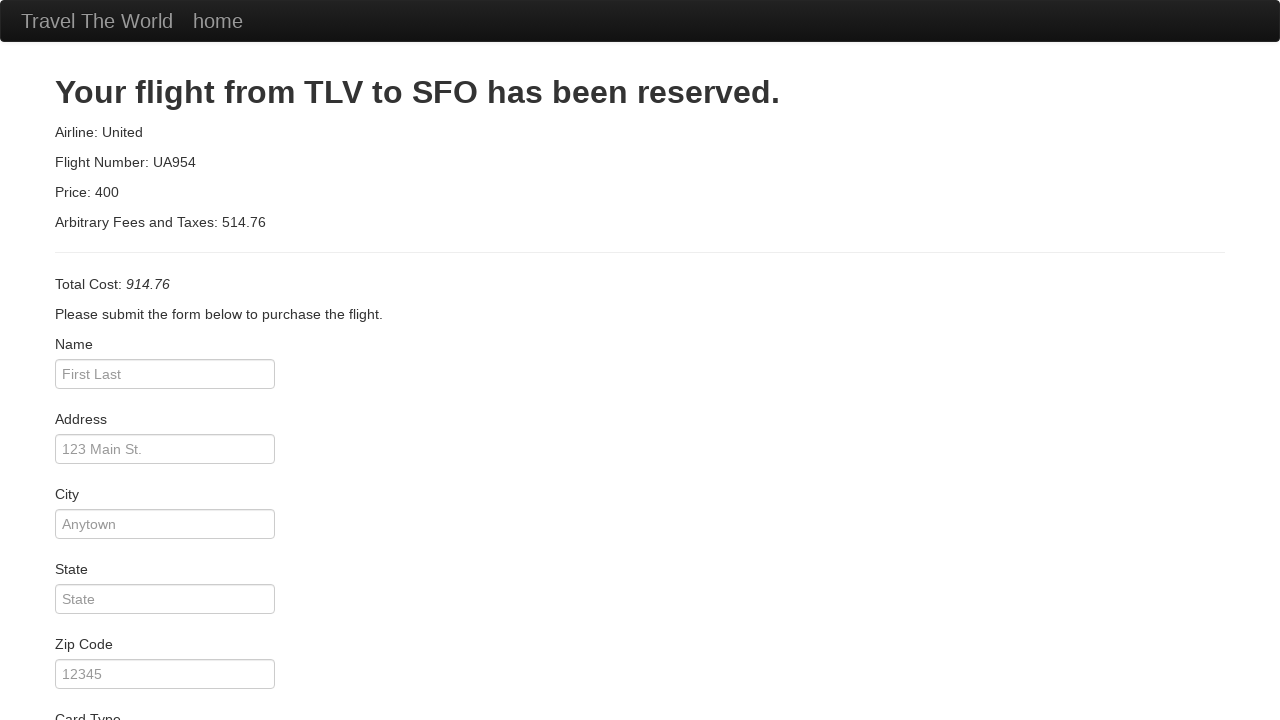

Clicked card type dropdown at (165, 360) on #cardType
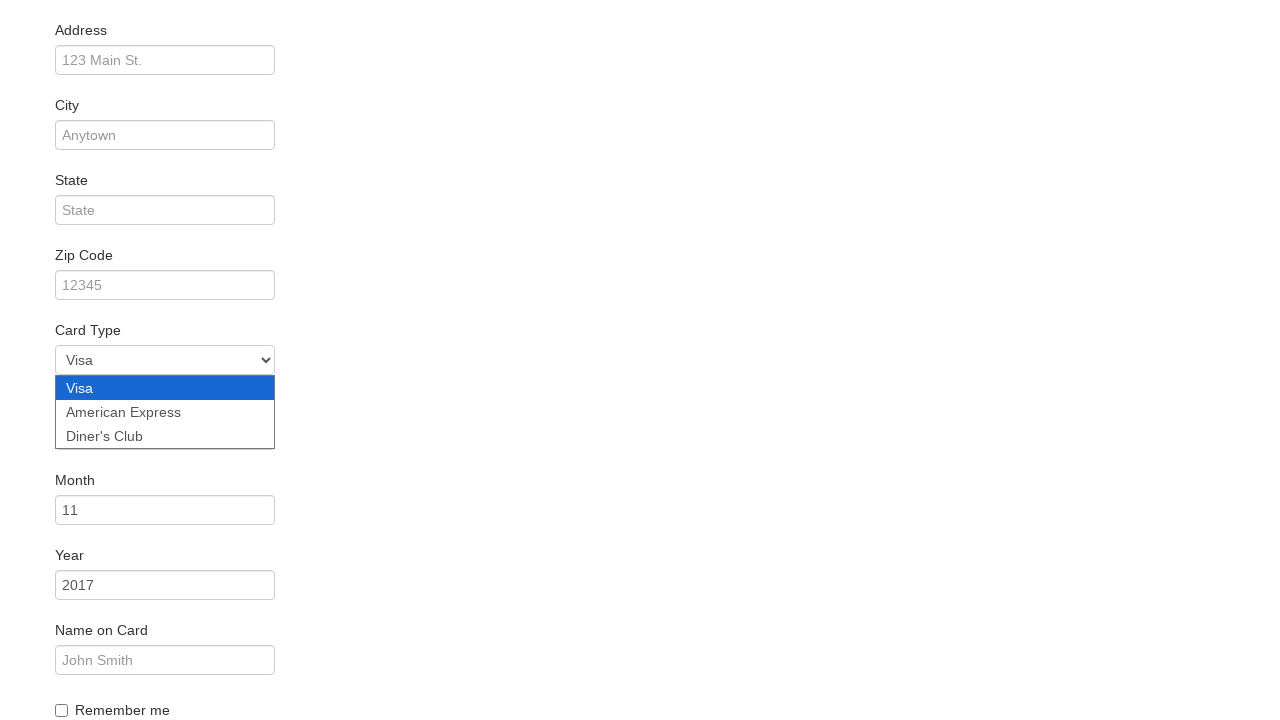

Selected American Express as card type on #cardType
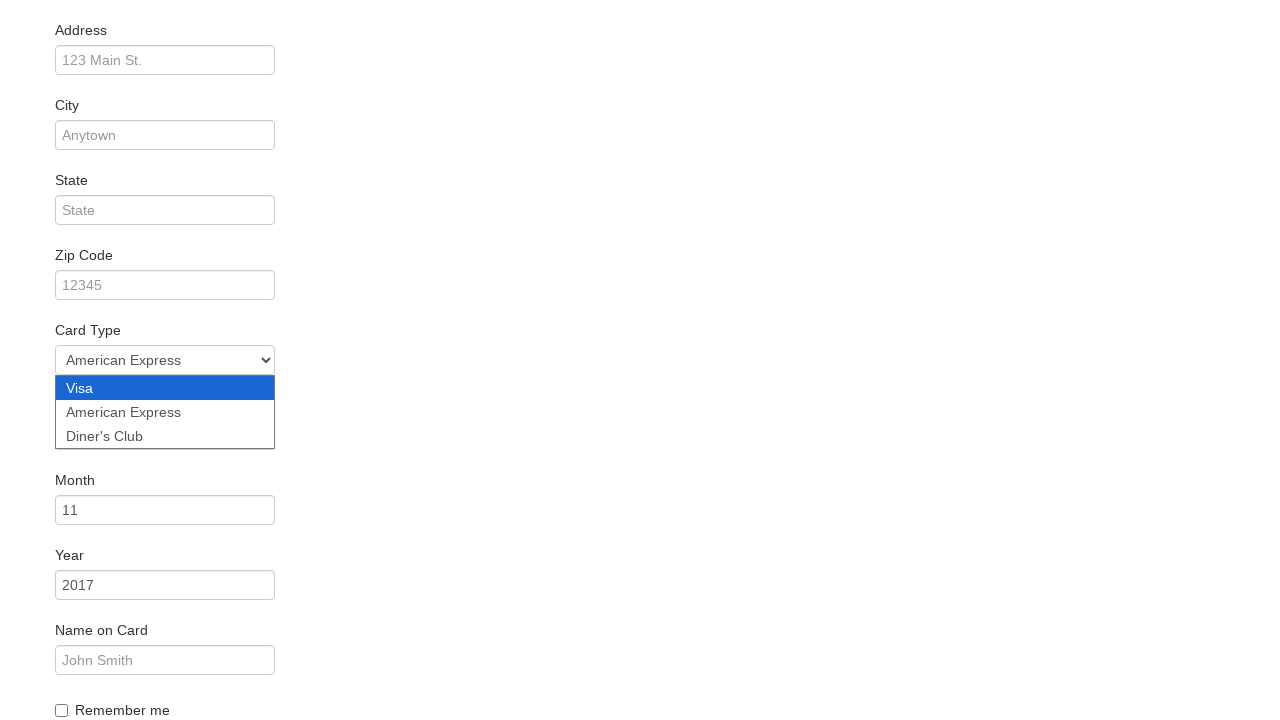

Checked the remember me checkbox at (62, 710) on #rememberMe
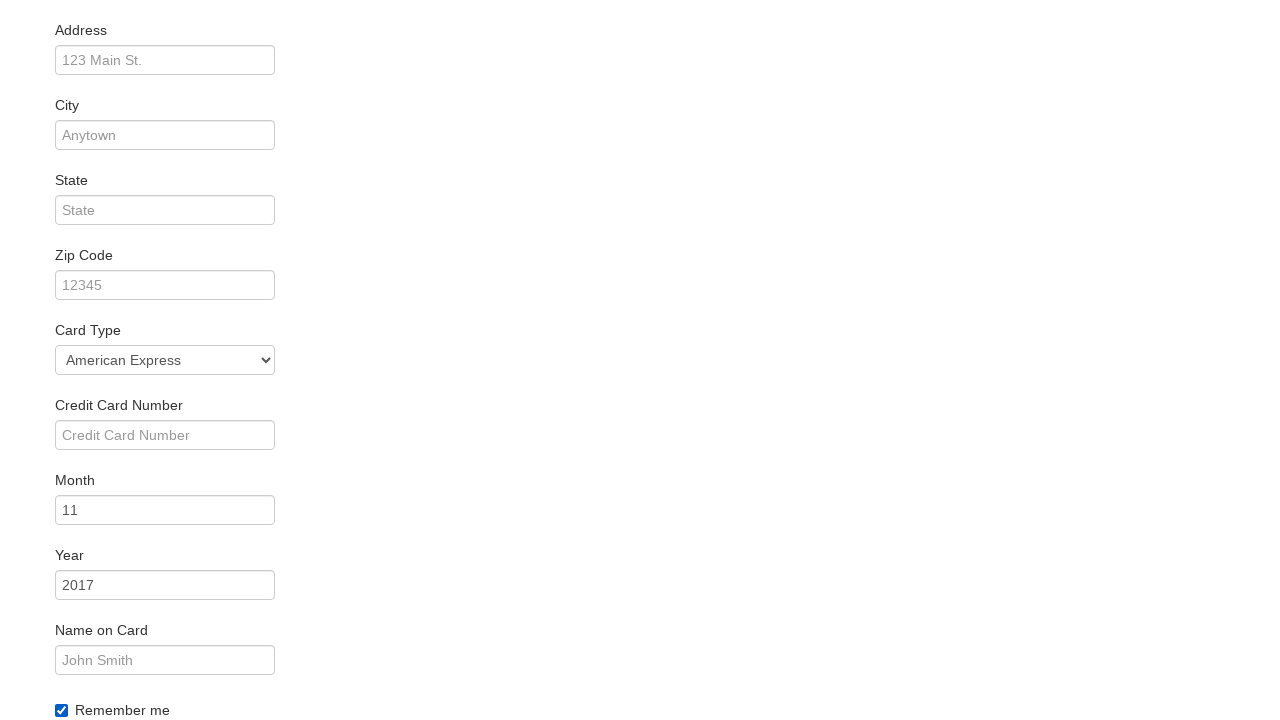

Clicked Purchase Flight button at (118, 685) on .btn-primary
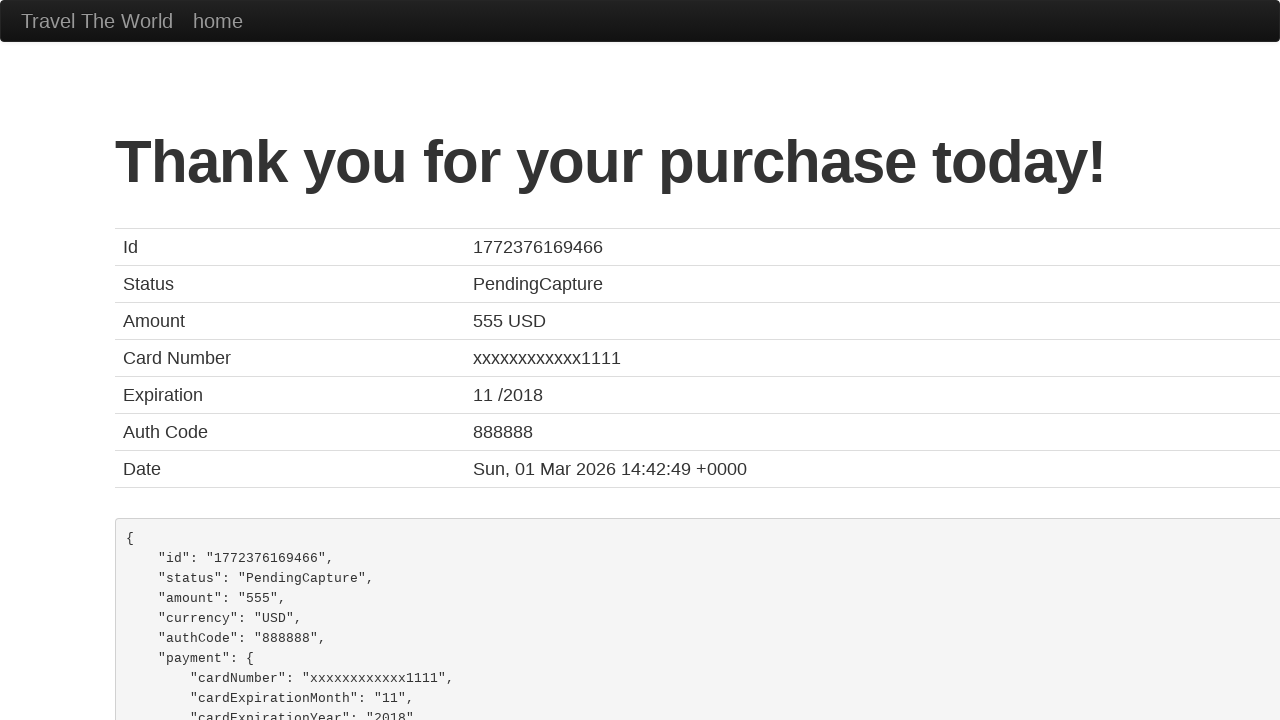

Confirmation page loaded with heading element
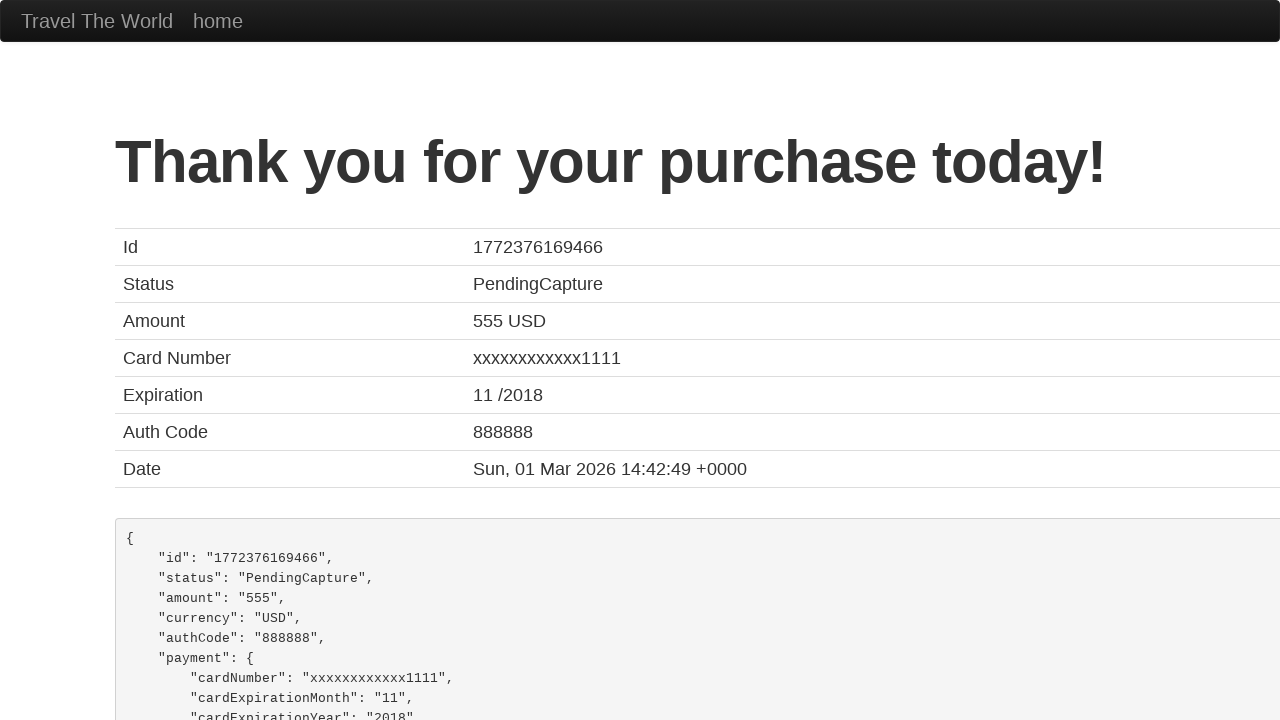

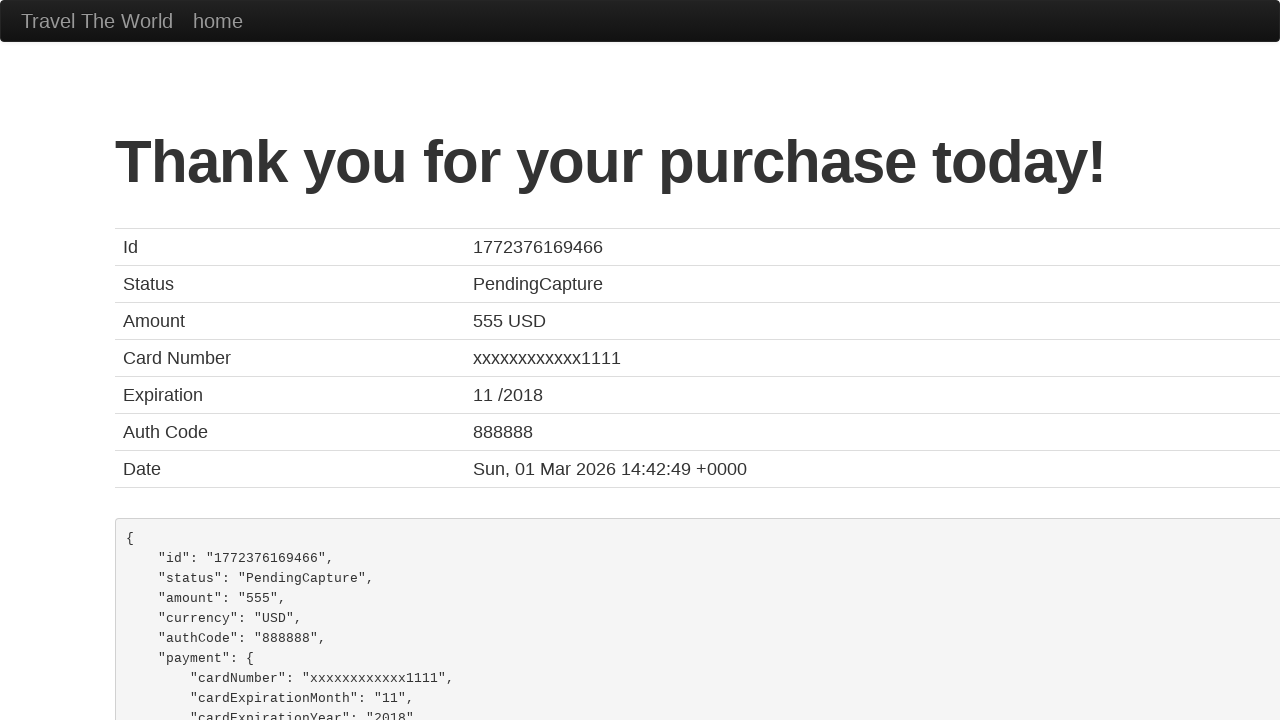